Tests adding multiple todo items and verifying they appear in the list correctly

Starting URL: https://demo.playwright.dev/todomvc

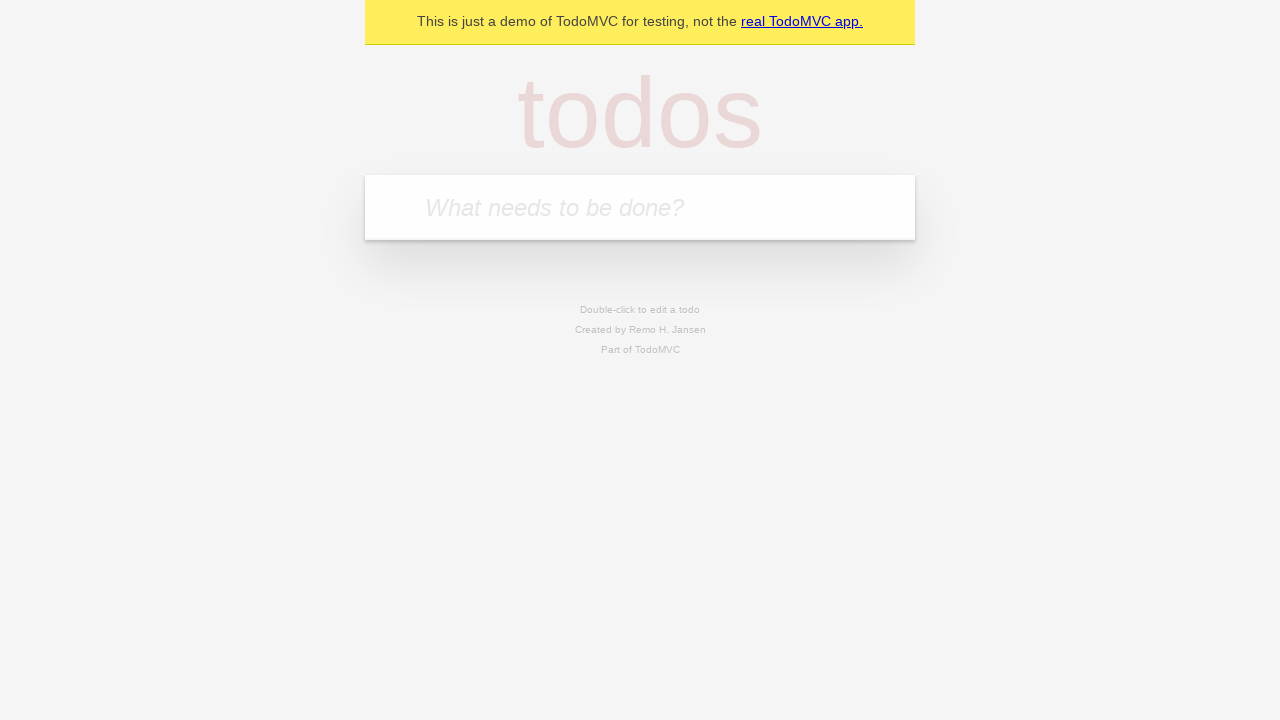

Filled todo input with 'buy some cheese' on internal:attr=[placeholder="What needs to be done?"i]
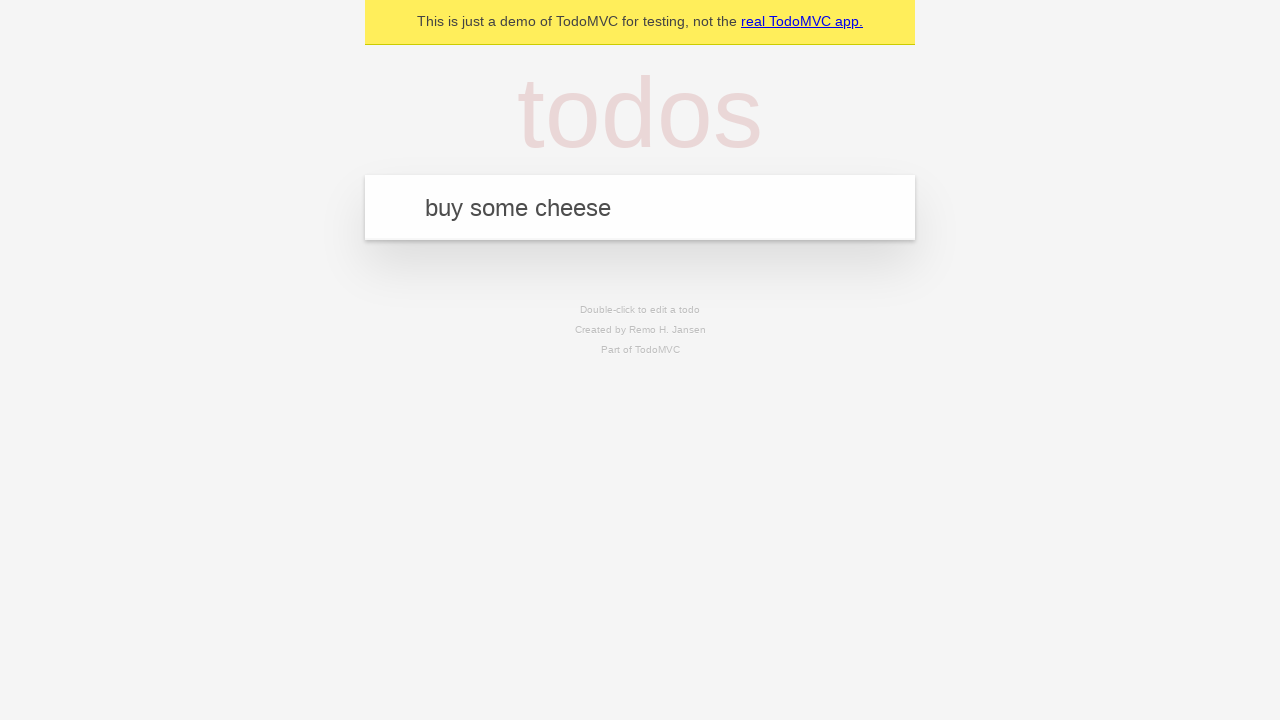

Pressed Enter to add first todo item on internal:attr=[placeholder="What needs to be done?"i]
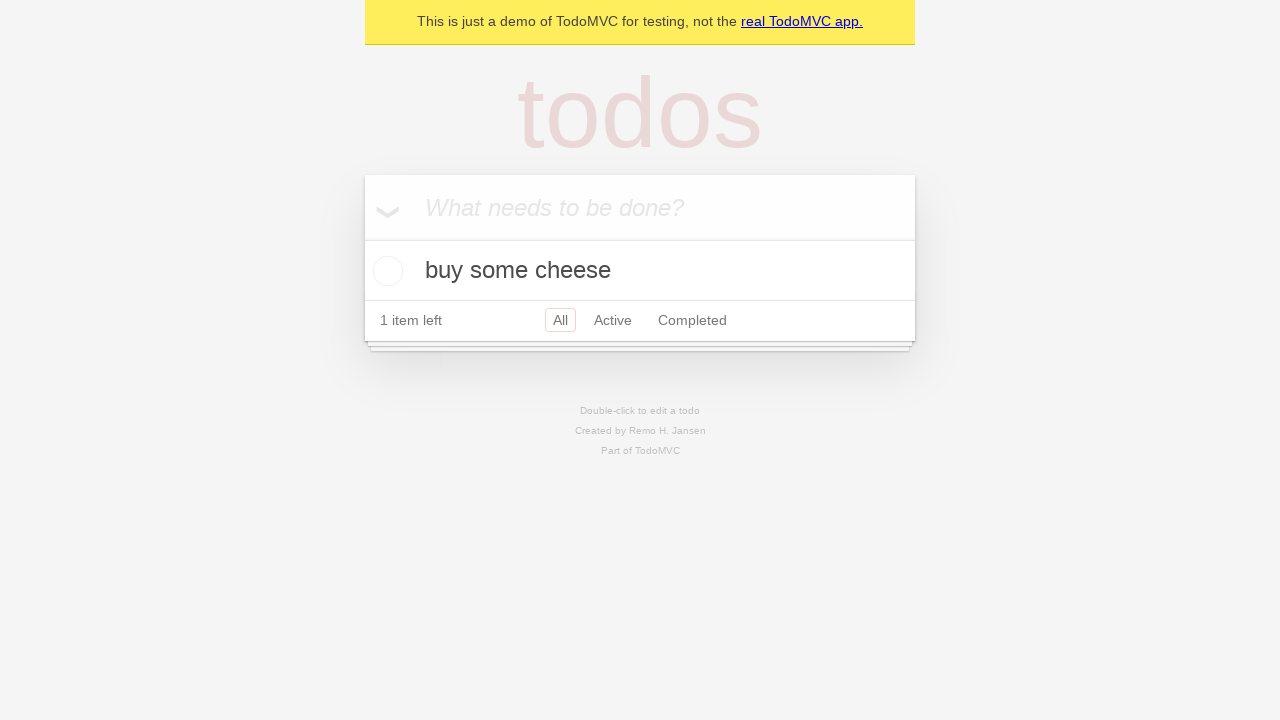

First todo item appeared in the list
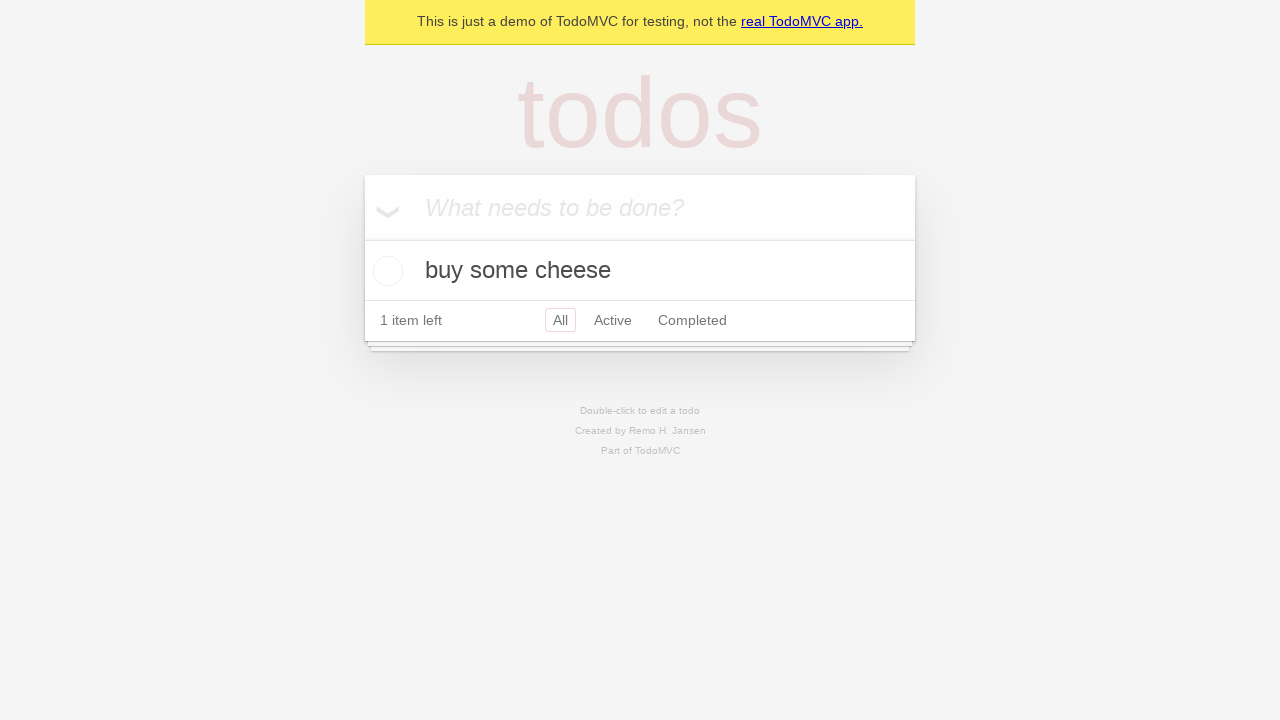

Filled todo input with 'feed the cat' on internal:attr=[placeholder="What needs to be done?"i]
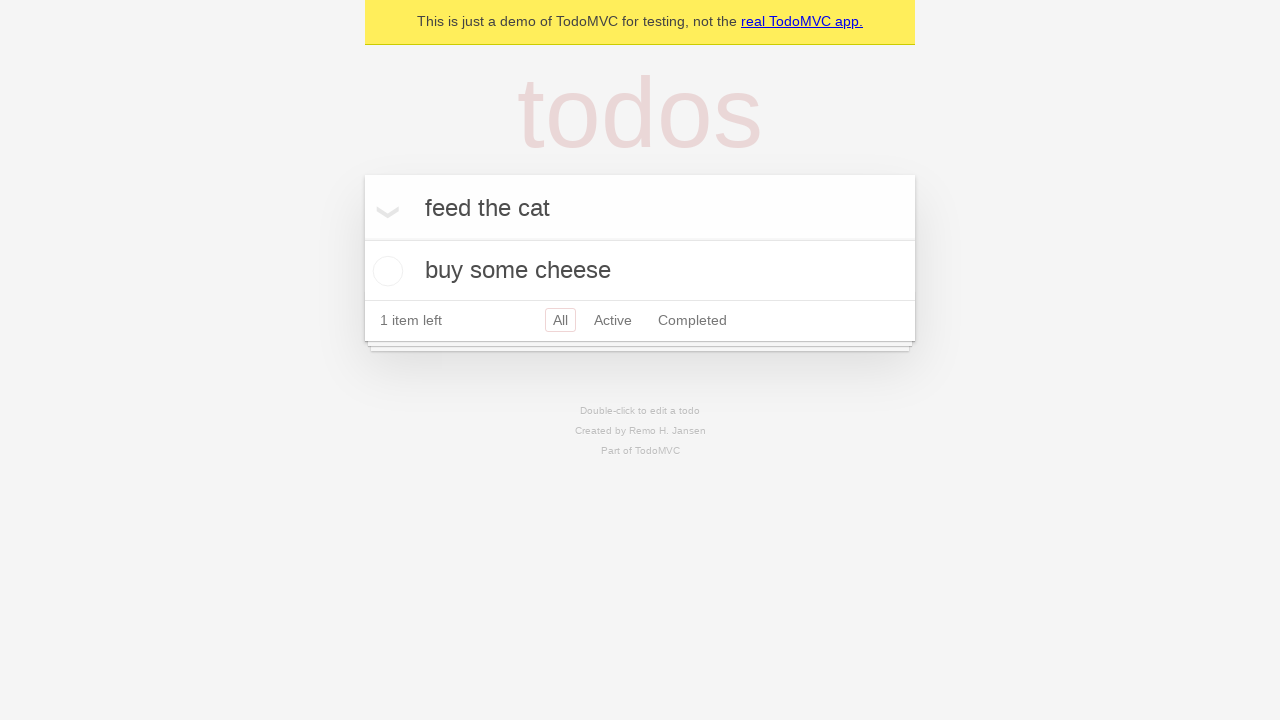

Pressed Enter to add second todo item on internal:attr=[placeholder="What needs to be done?"i]
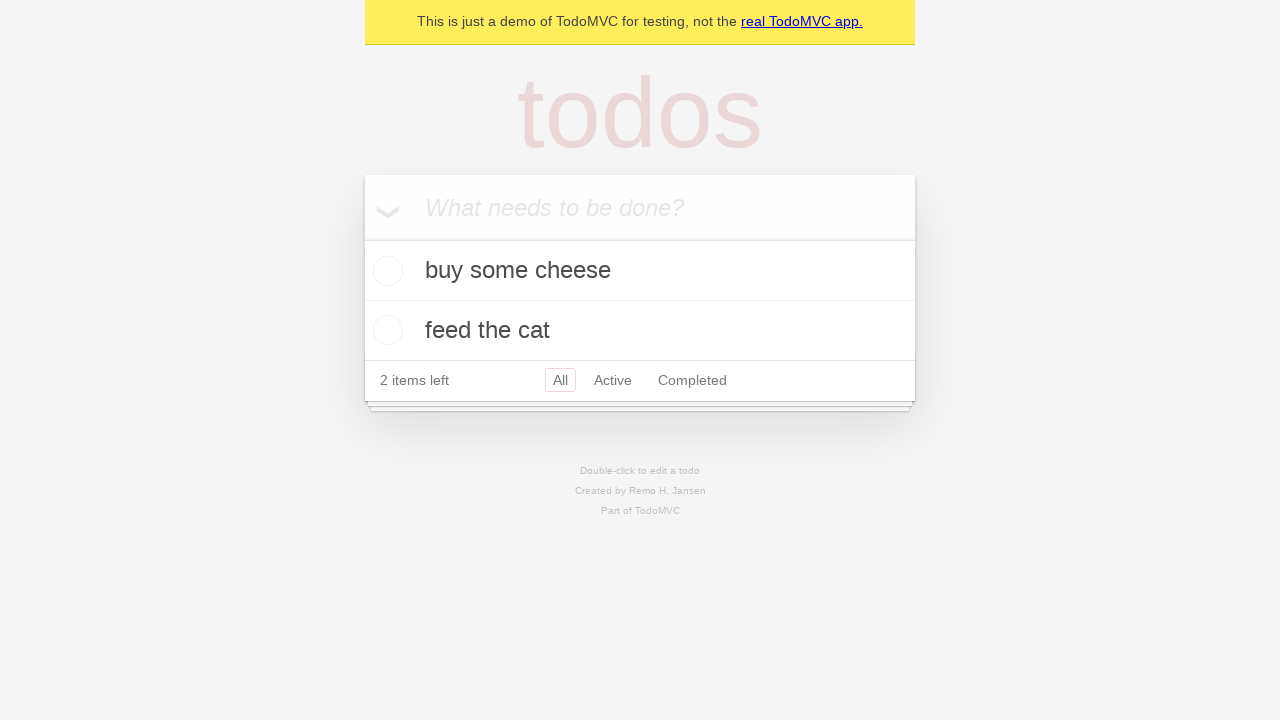

Both todo items are visible in the list
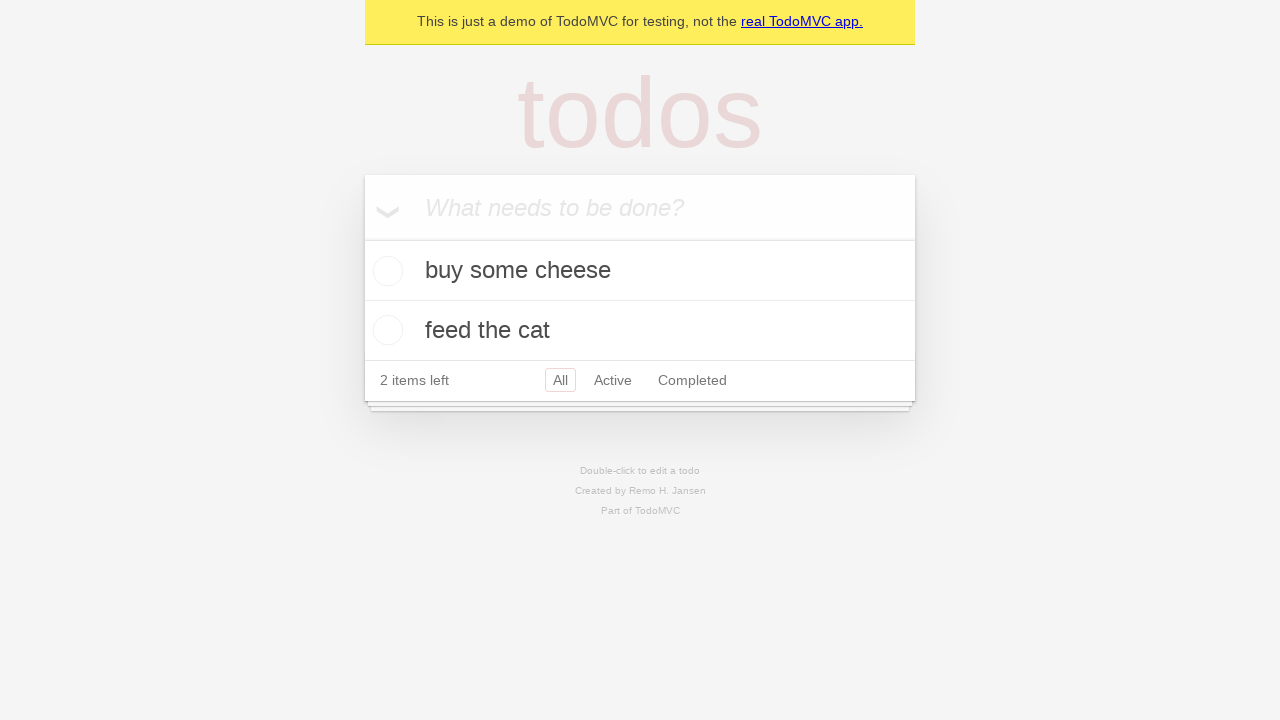

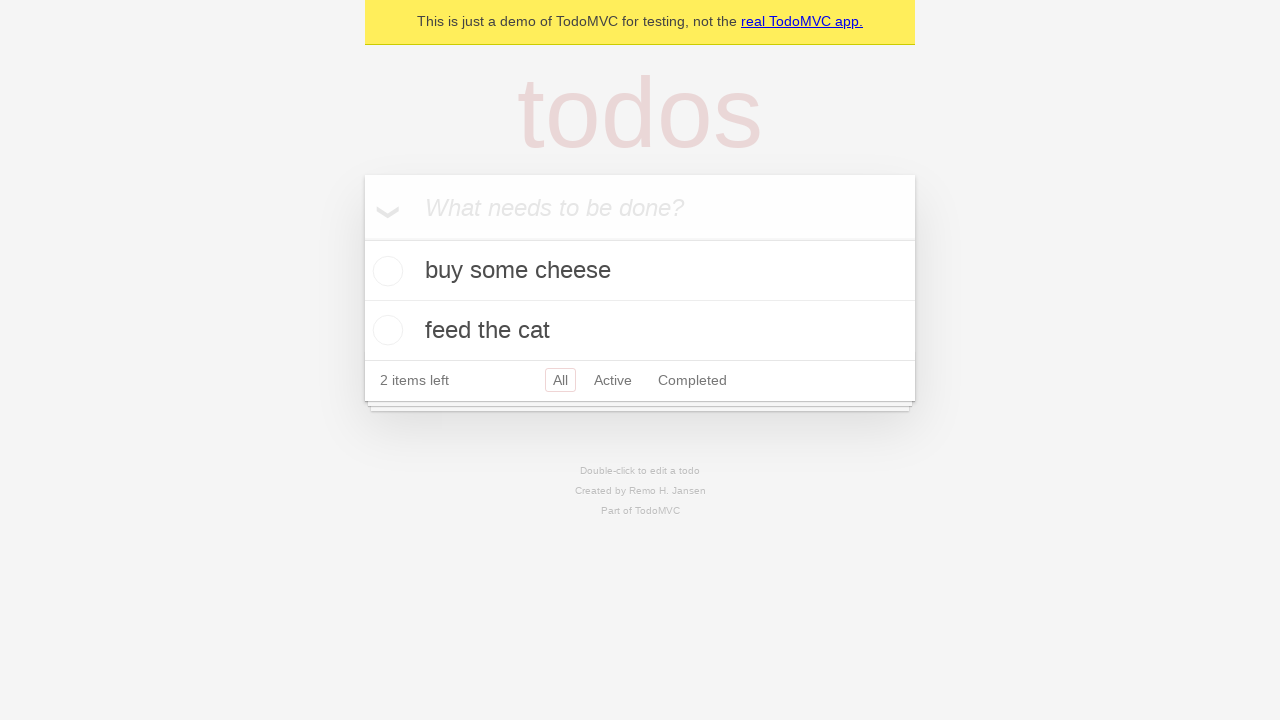